Tests the web table filter functionality by entering "Rice" in the search field and verifying that all displayed items contain the search term.

Starting URL: https://rahulshettyacademy.com/greenkart/#/offers

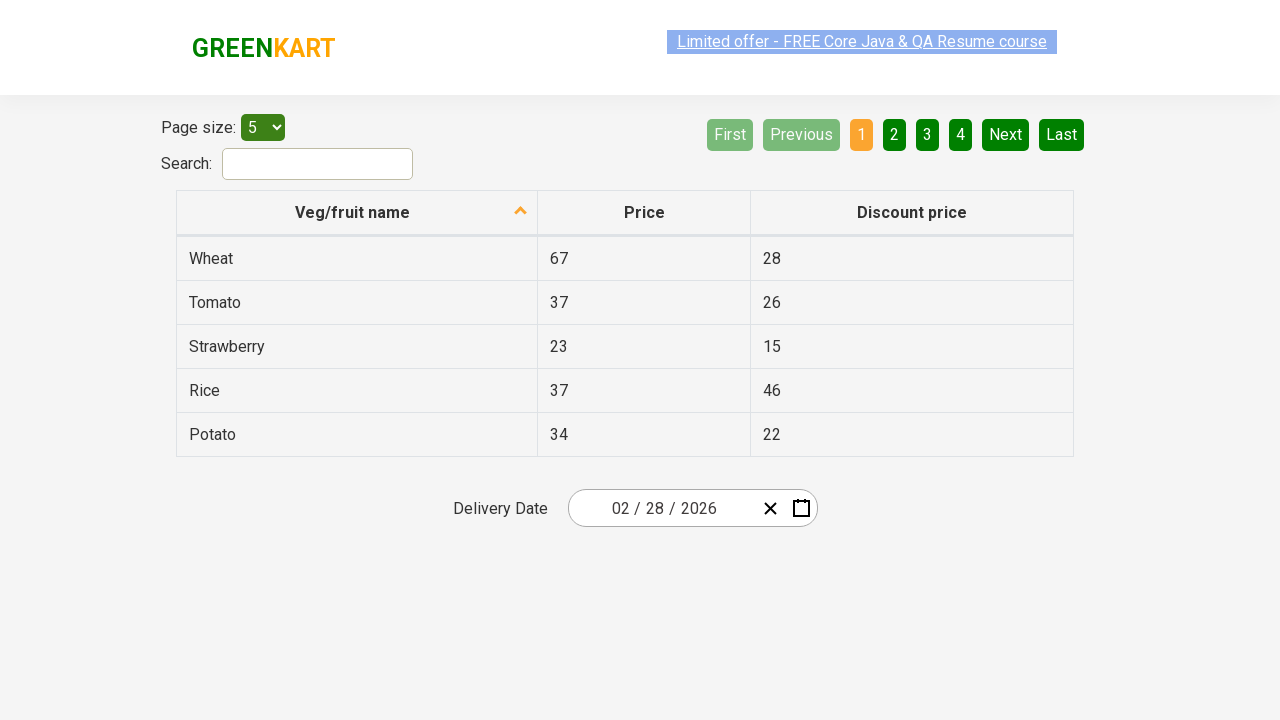

Filled search field with 'Rice' to filter the web table on #search-field
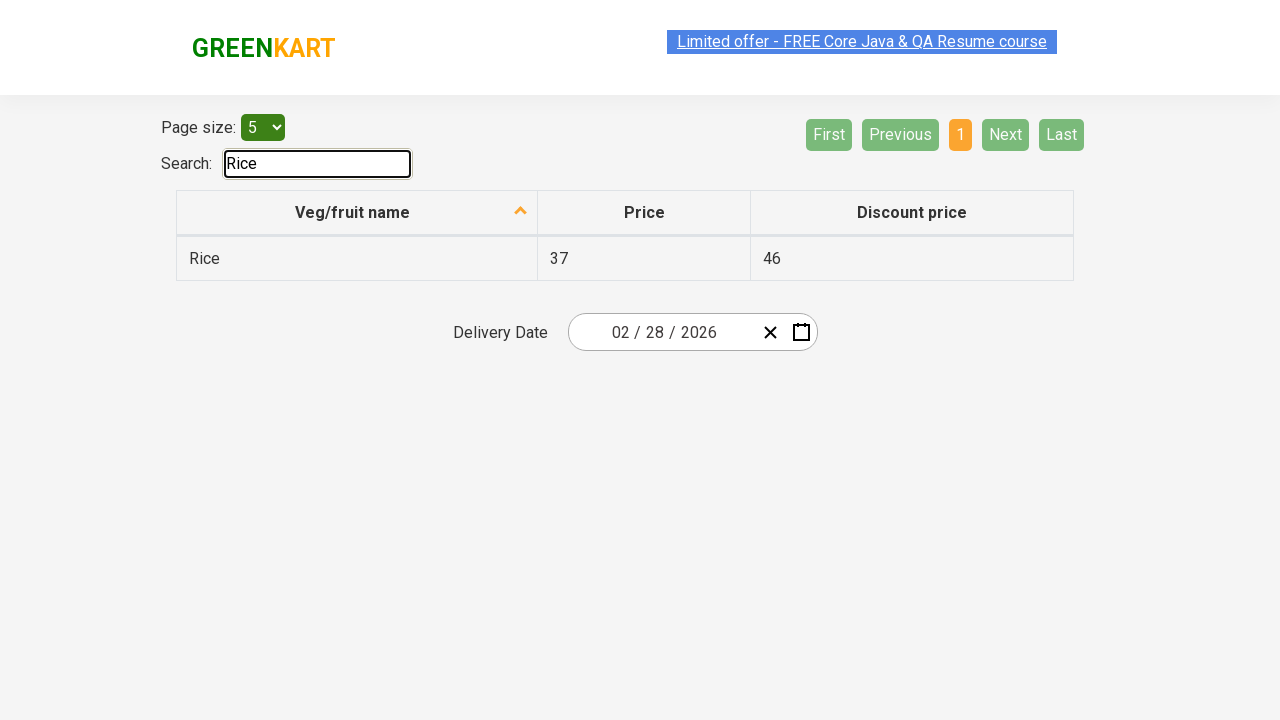

Waited for table to update with filtered results
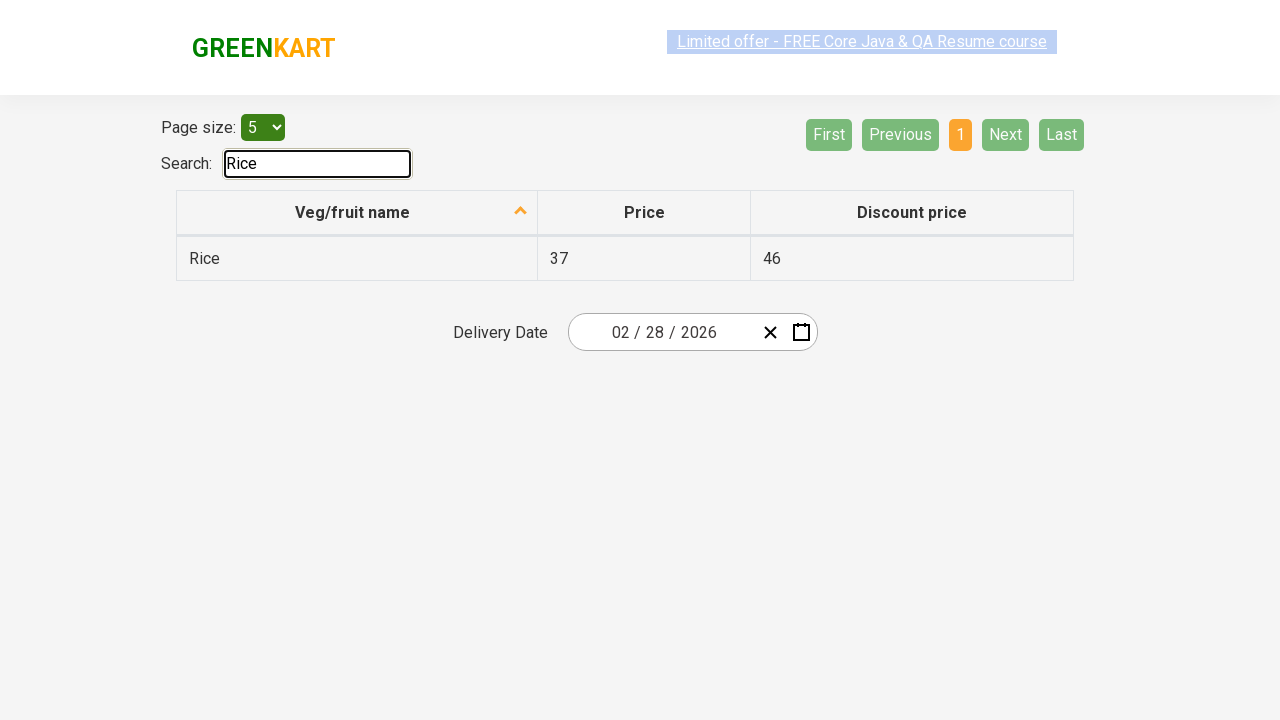

Retrieved all items from the first column of filtered table
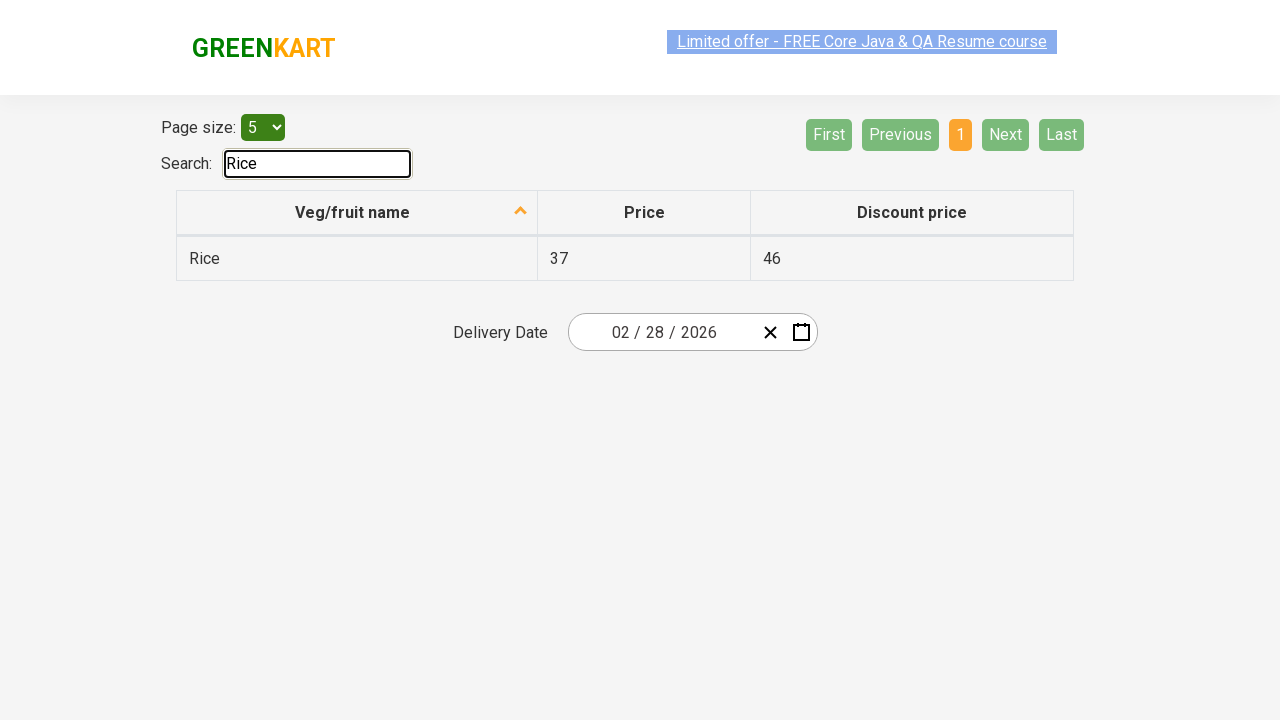

Verified that 'Rice' contains 'Rice'
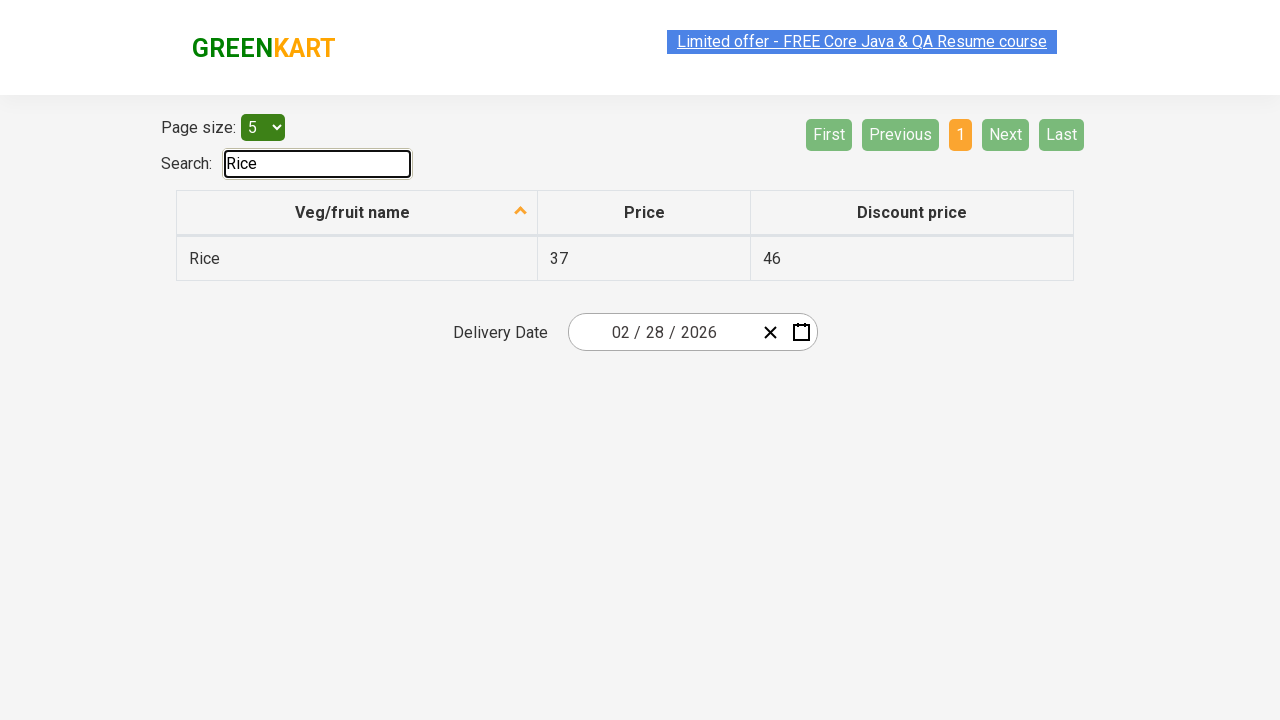

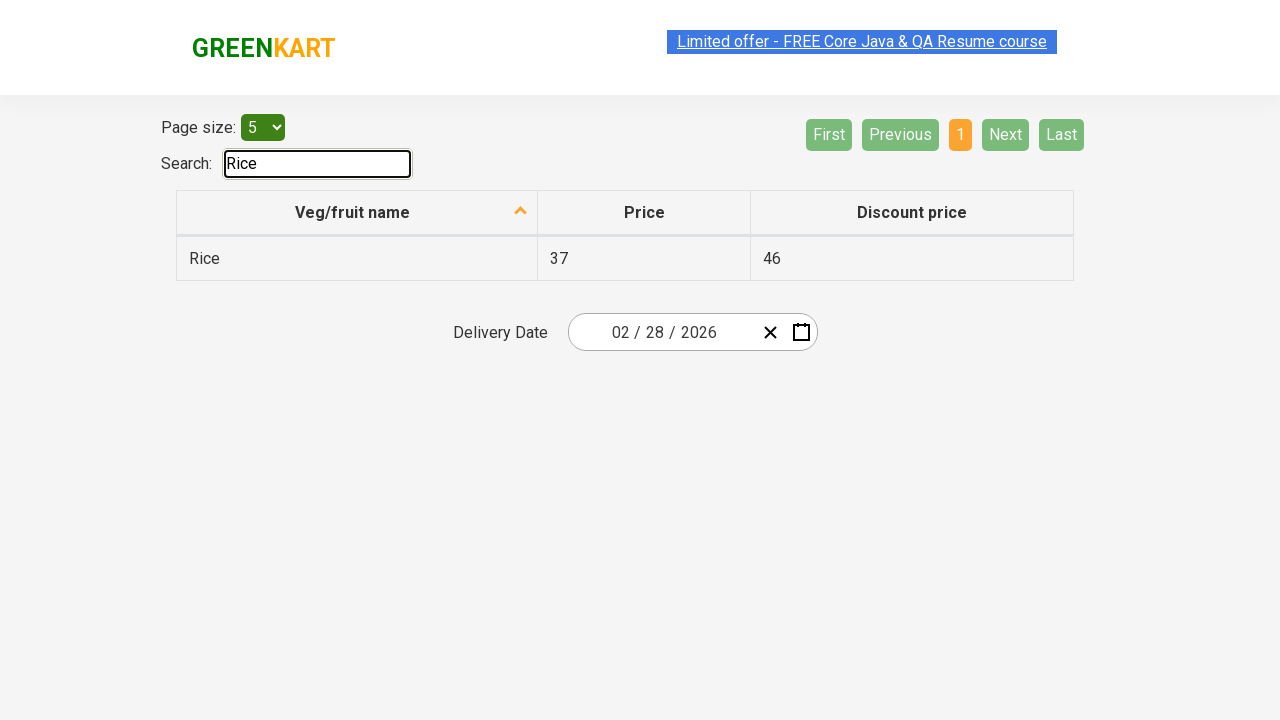